Tests the complete lifecycle of todo tasks including adding, toggling, filtering by status, and clearing completed tasks

Starting URL: https://todomvc4tasj.herokuapp.com/

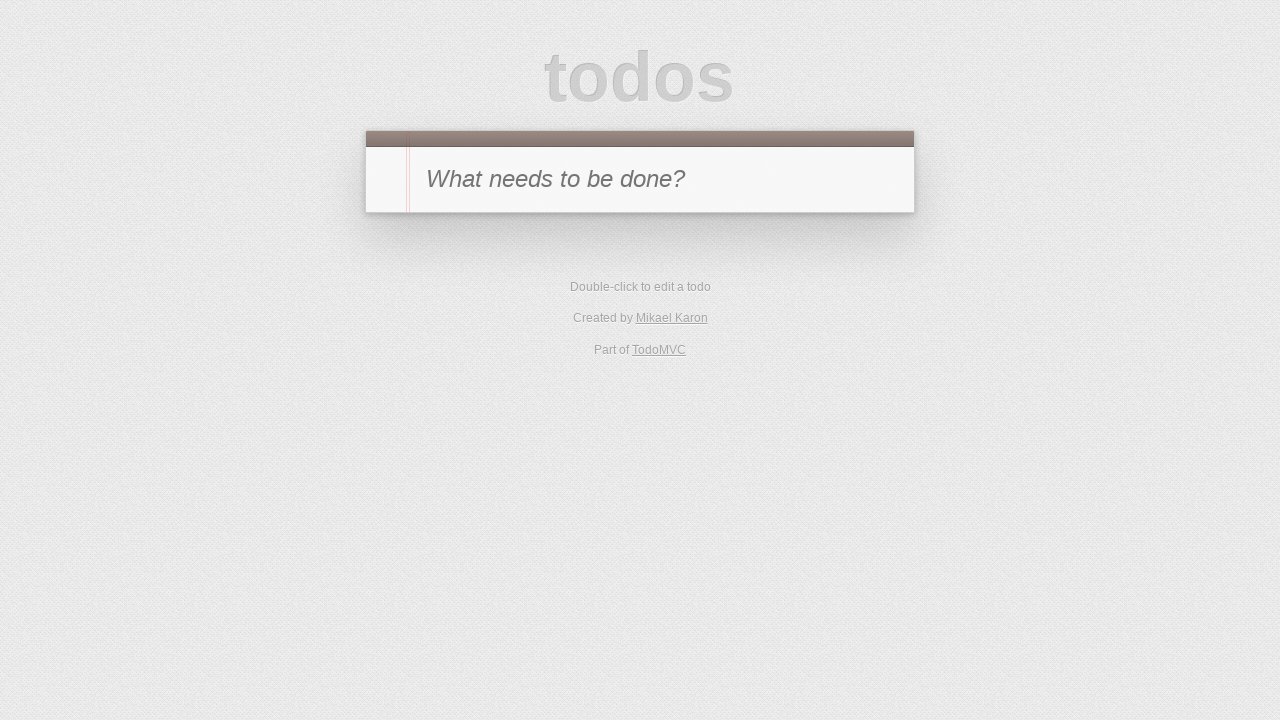

Navigated to TodoMVC application
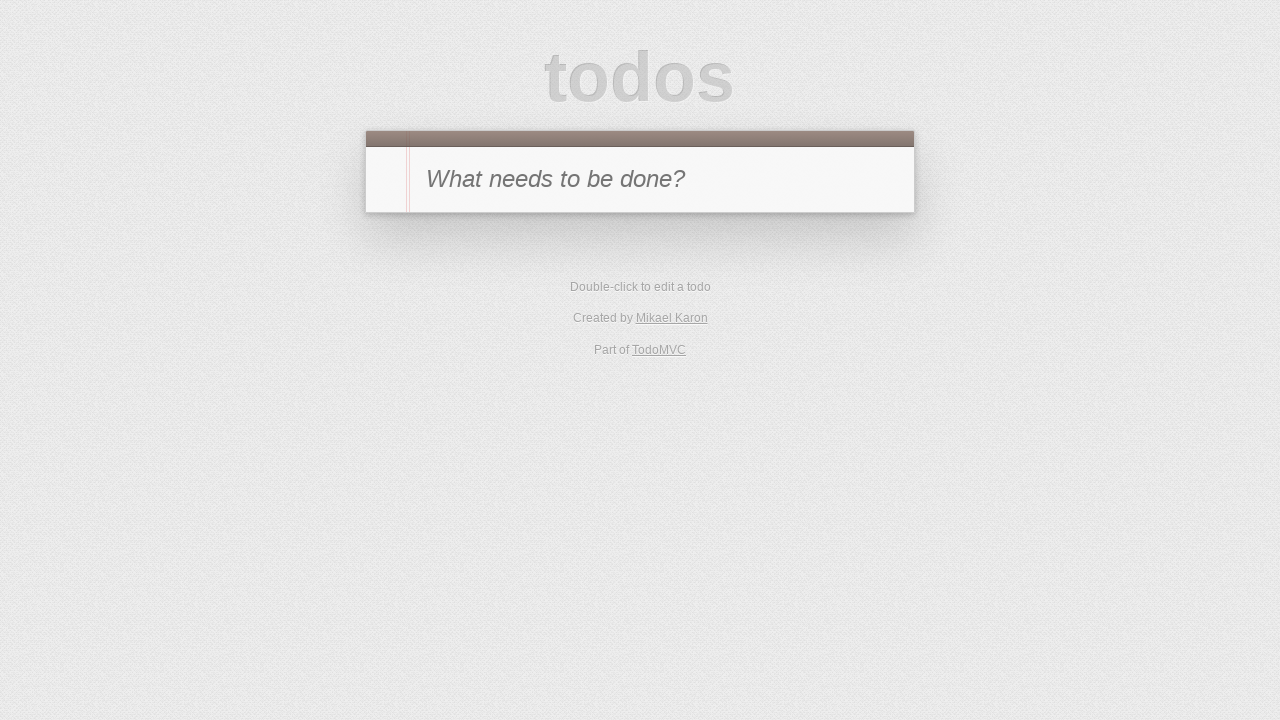

Filled new todo input with '1' on #new-todo
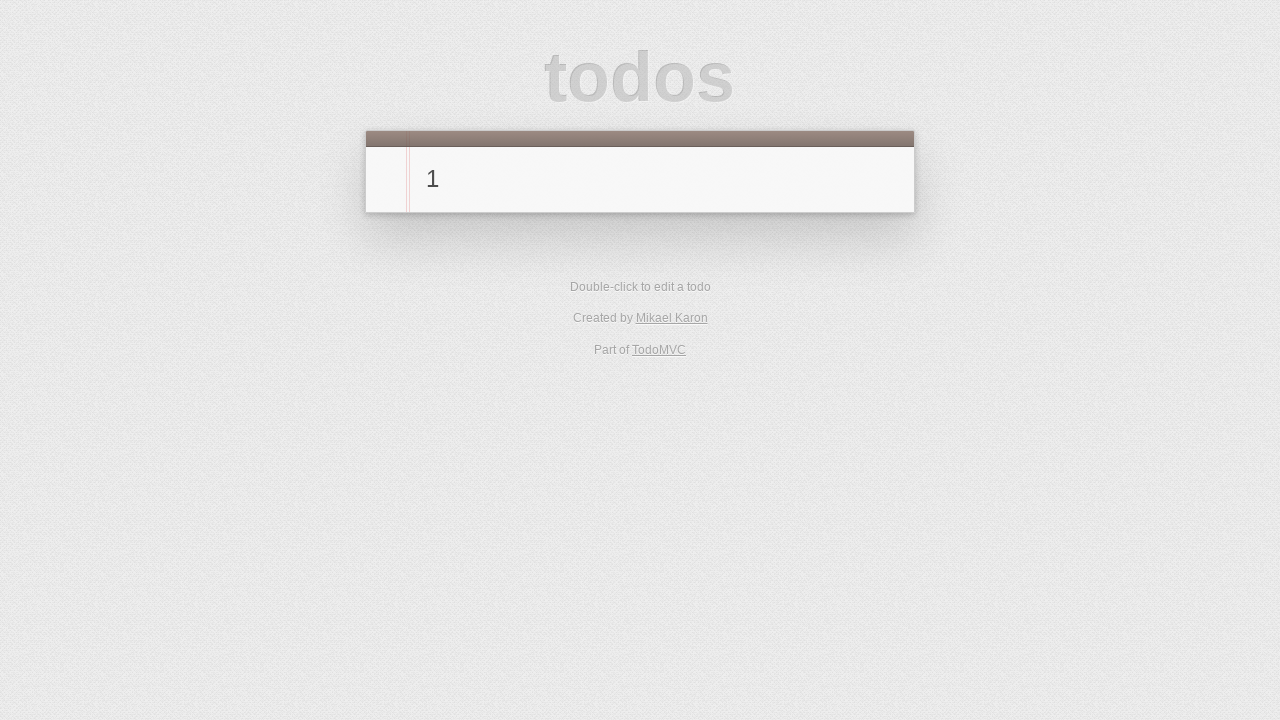

Pressed Enter to add first task on #new-todo
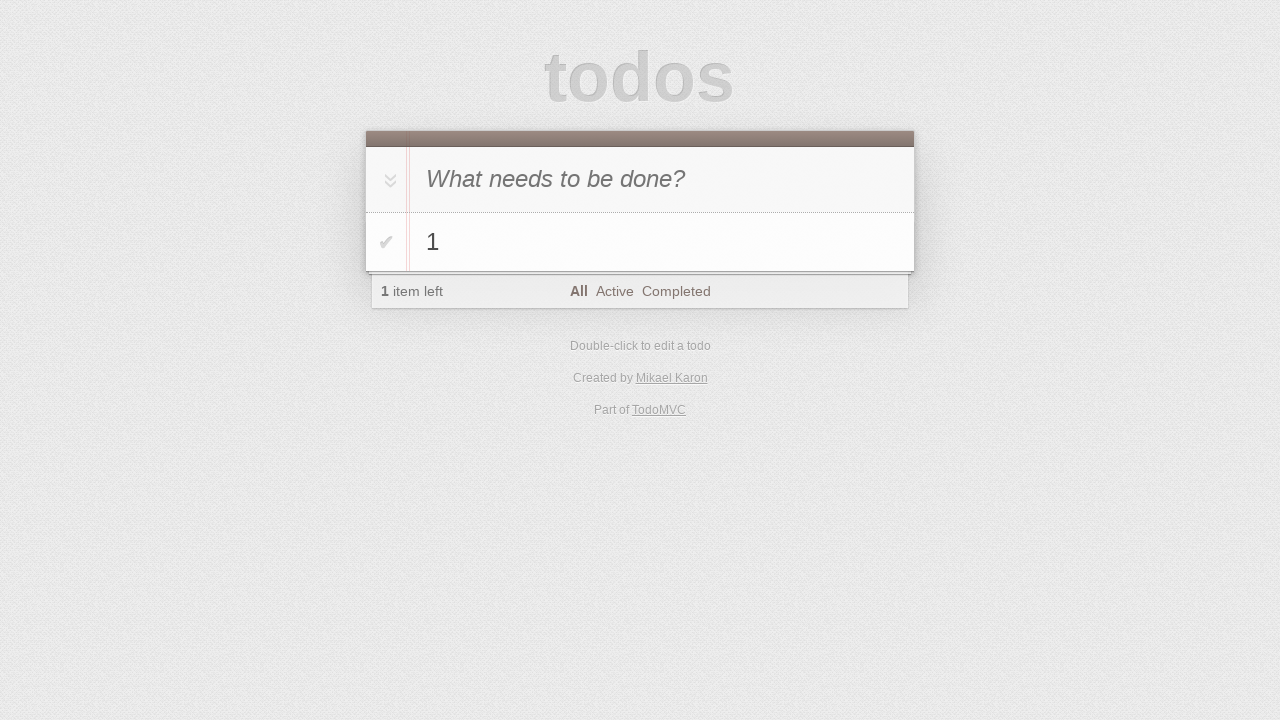

Toggled first task as completed at (386, 242) on li:has-text('1') .toggle
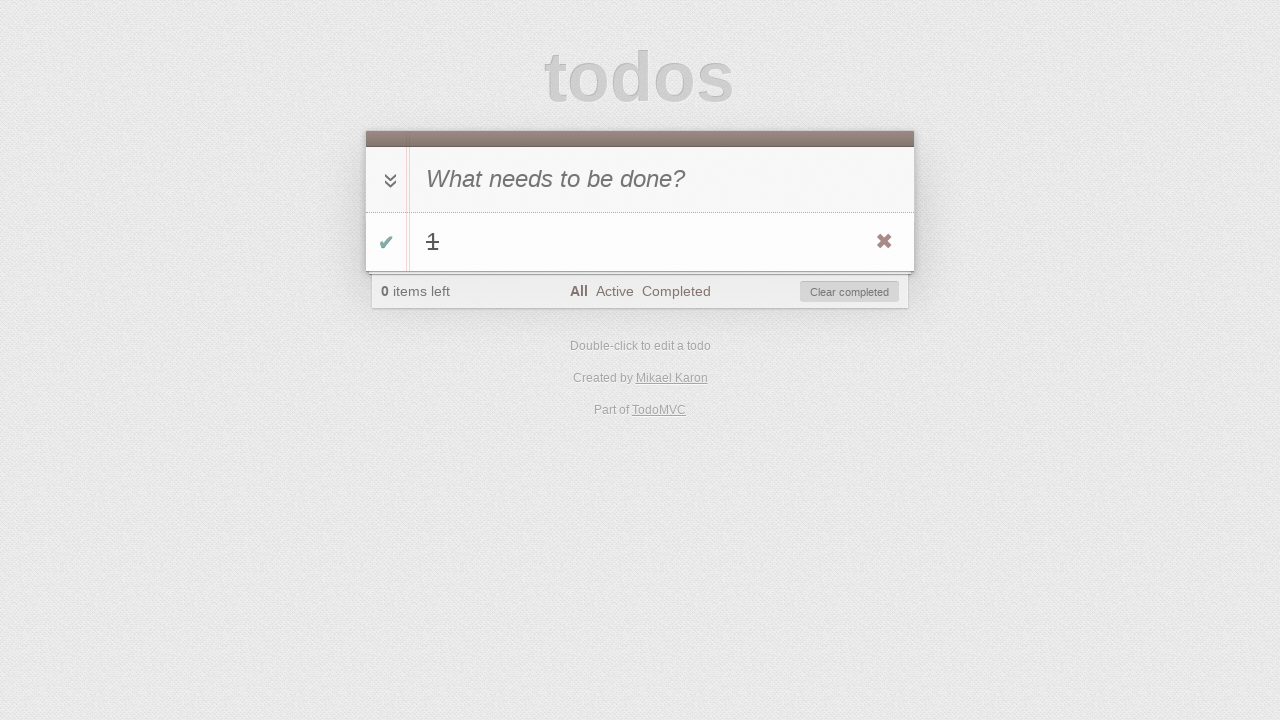

Clicked Active filter at (614, 291) on a:has-text('Active')
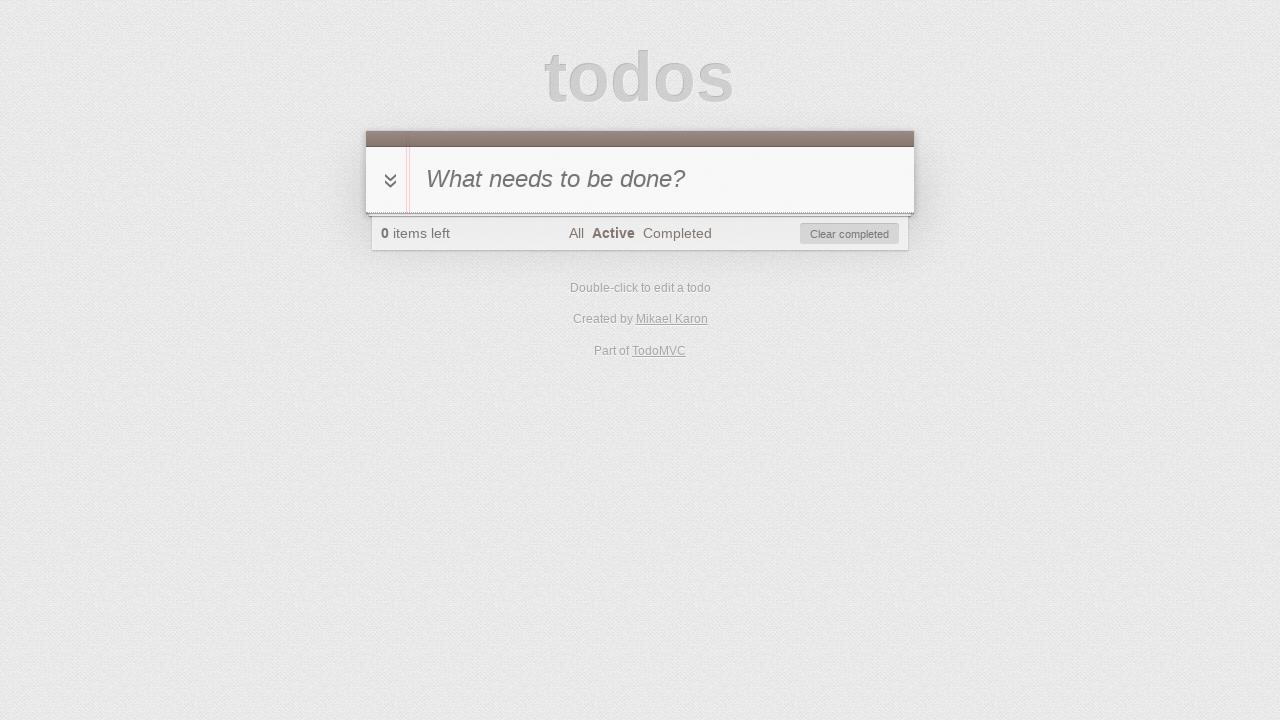

Filled new todo input with '2' on #new-todo
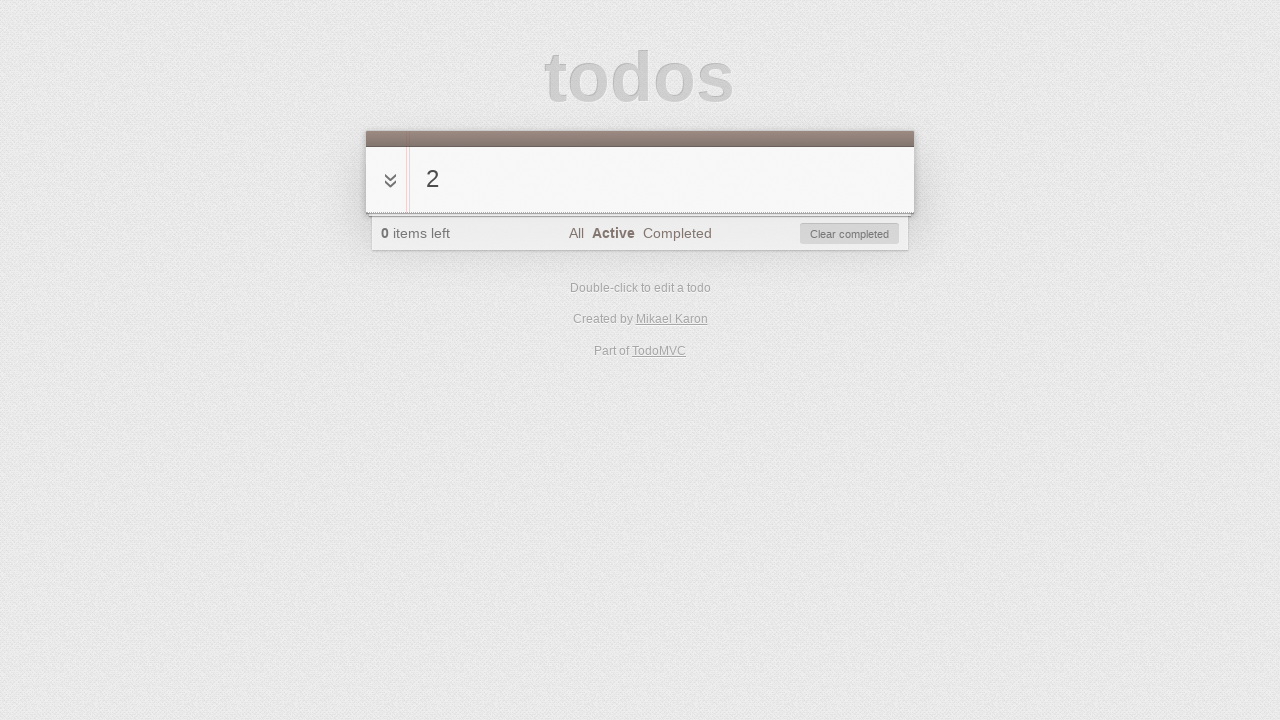

Pressed Enter to add second task on #new-todo
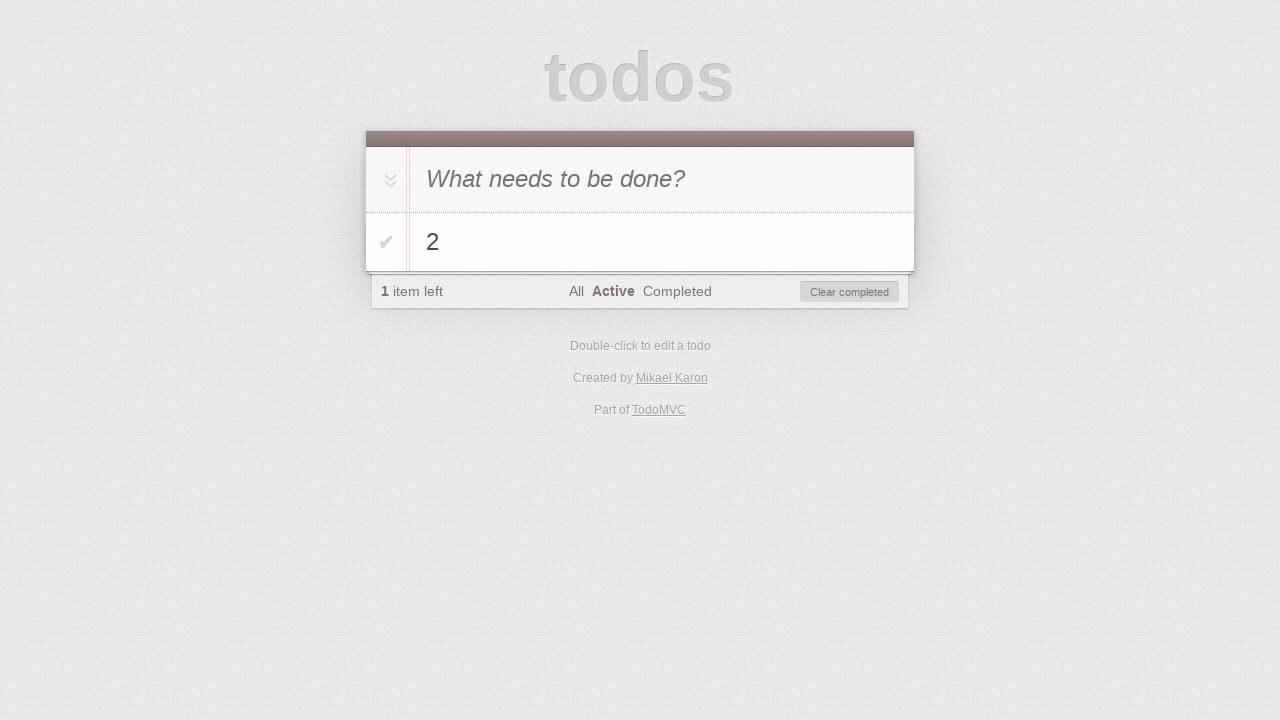

Clicked toggle-all to mark all tasks as completed at (388, 180) on #toggle-all
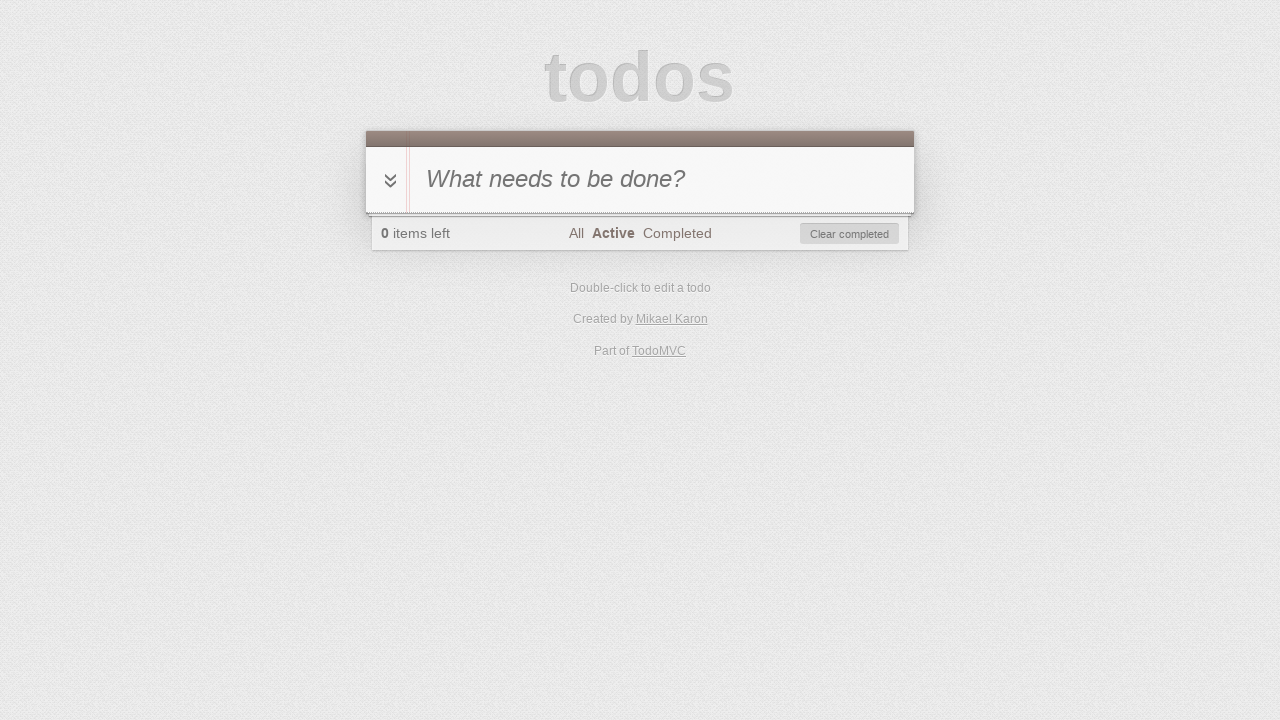

Clicked Completed filter at (677, 233) on a:has-text('Completed')
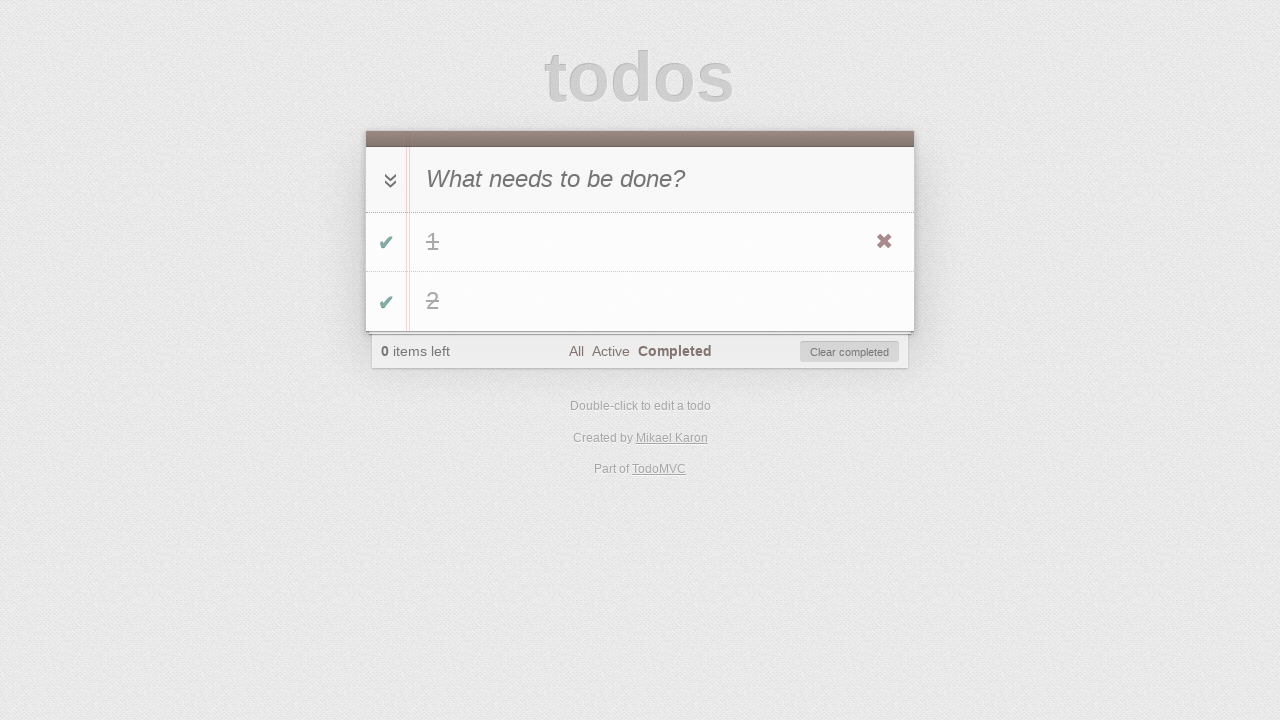

Toggled task 2 back to active status at (386, 302) on li:has-text('2') .toggle
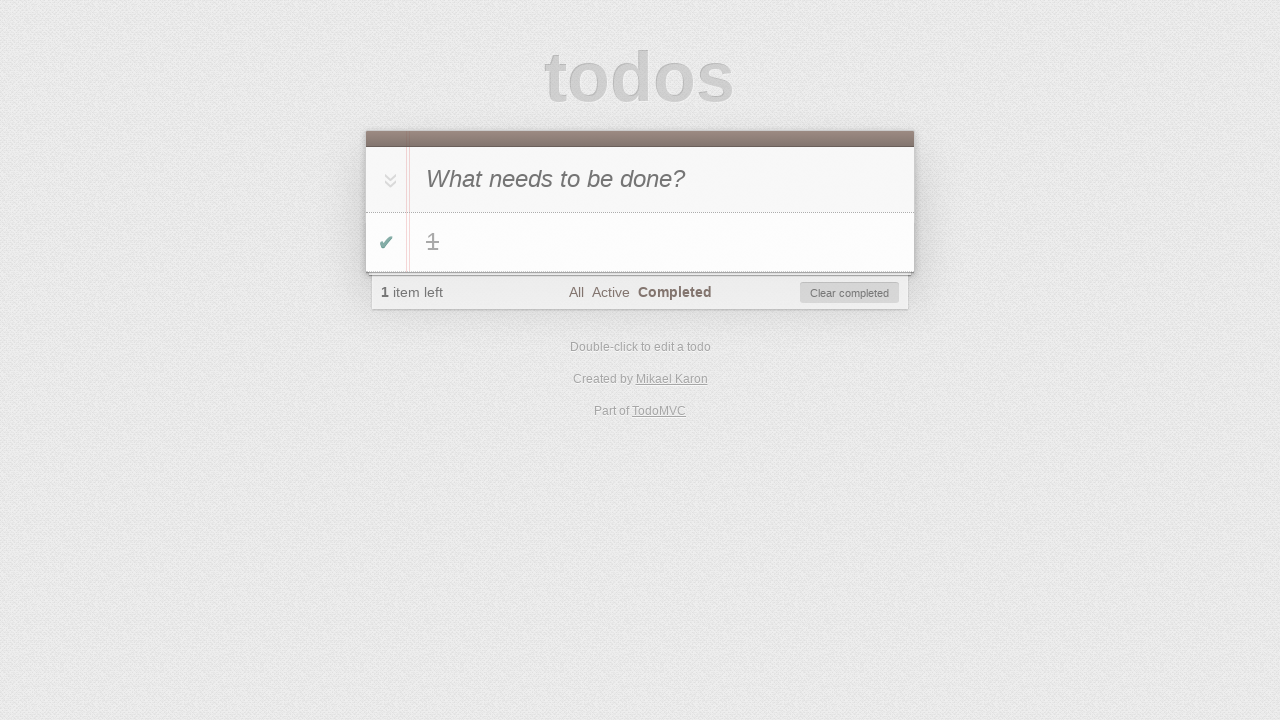

Clicked clear-completed to remove completed tasks at (850, 293) on #clear-completed
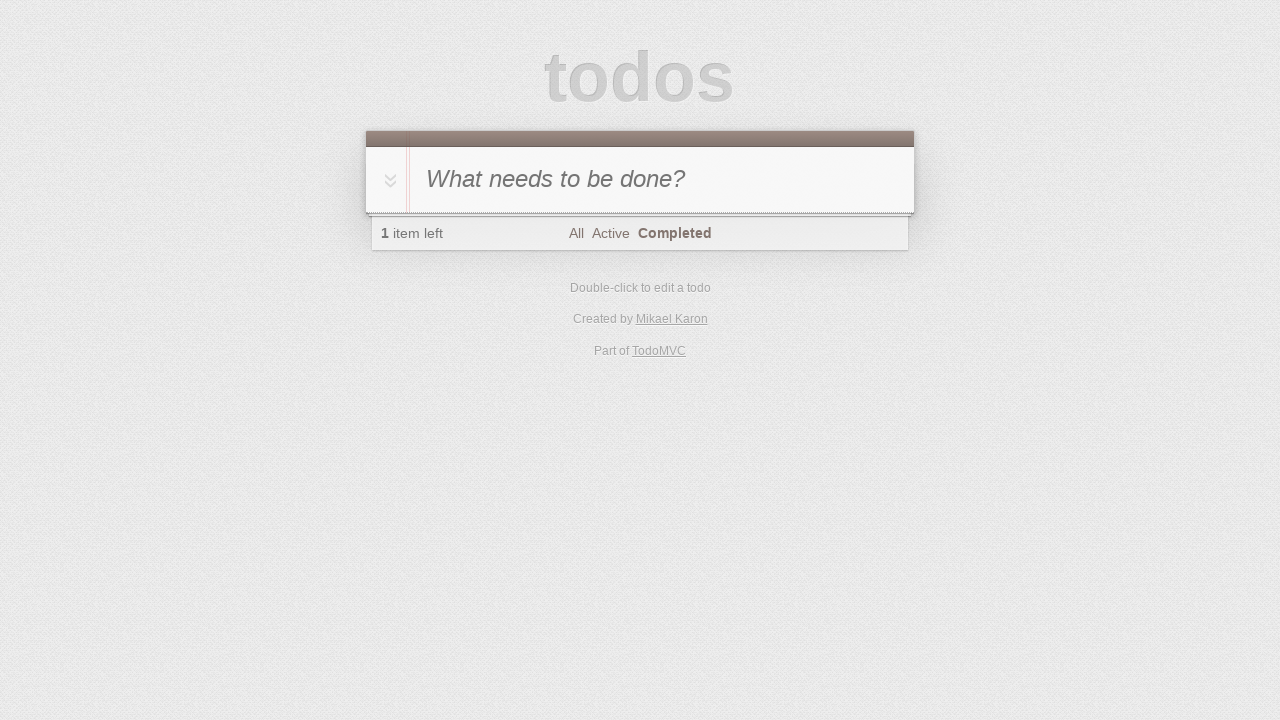

Clicked All filter to view all remaining tasks at (576, 233) on a:has-text('All')
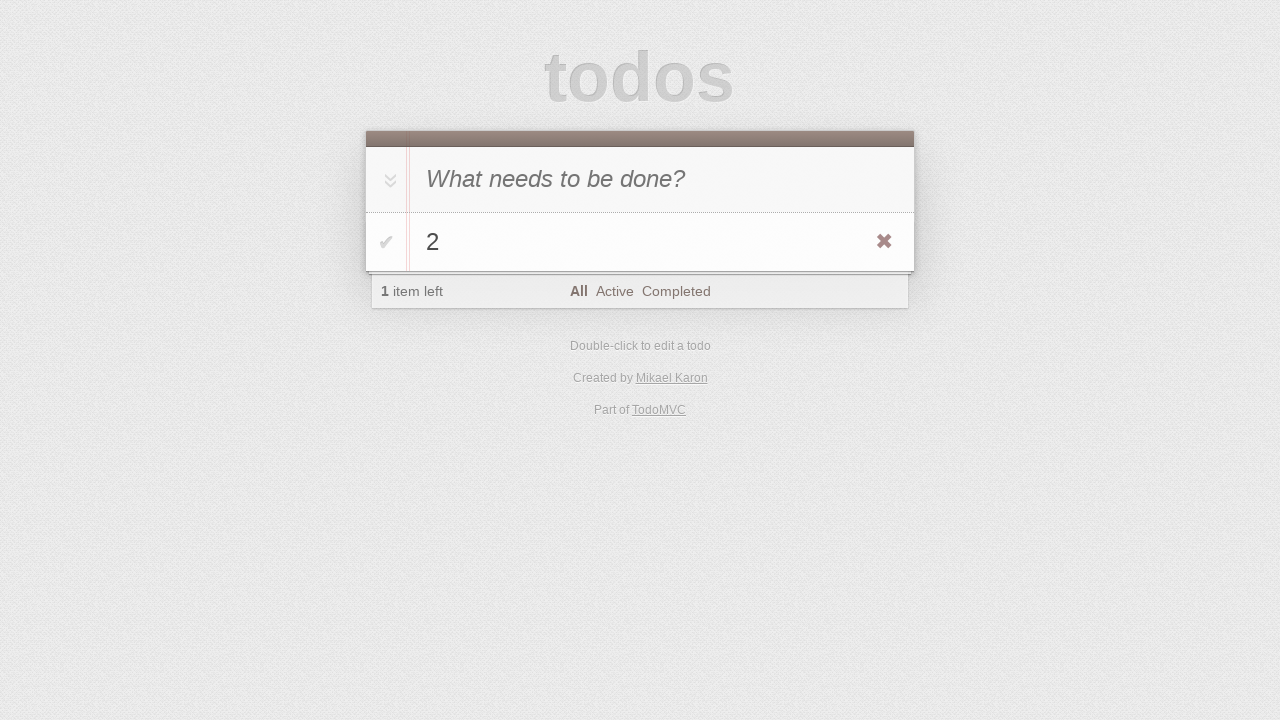

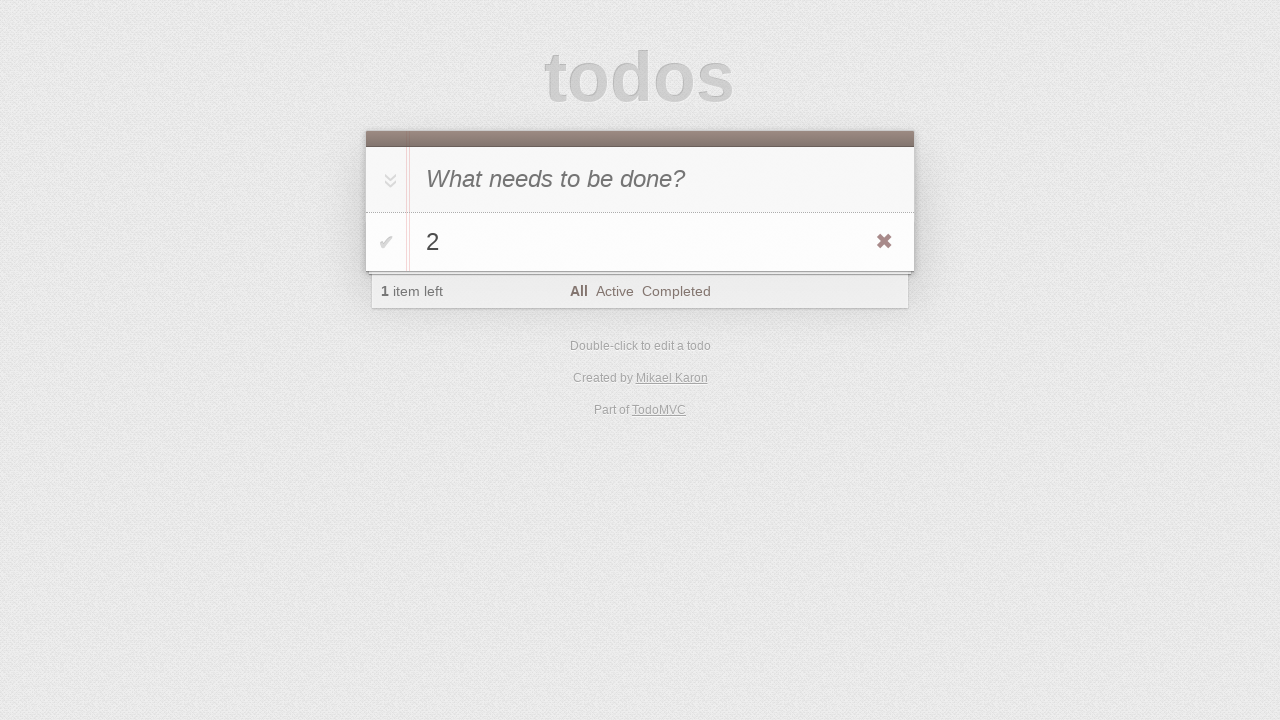